Tests jQuery UI droppable functionality by dragging an element and dropping it onto a target area within an iframe

Starting URL: https://jqueryui.com/droppable

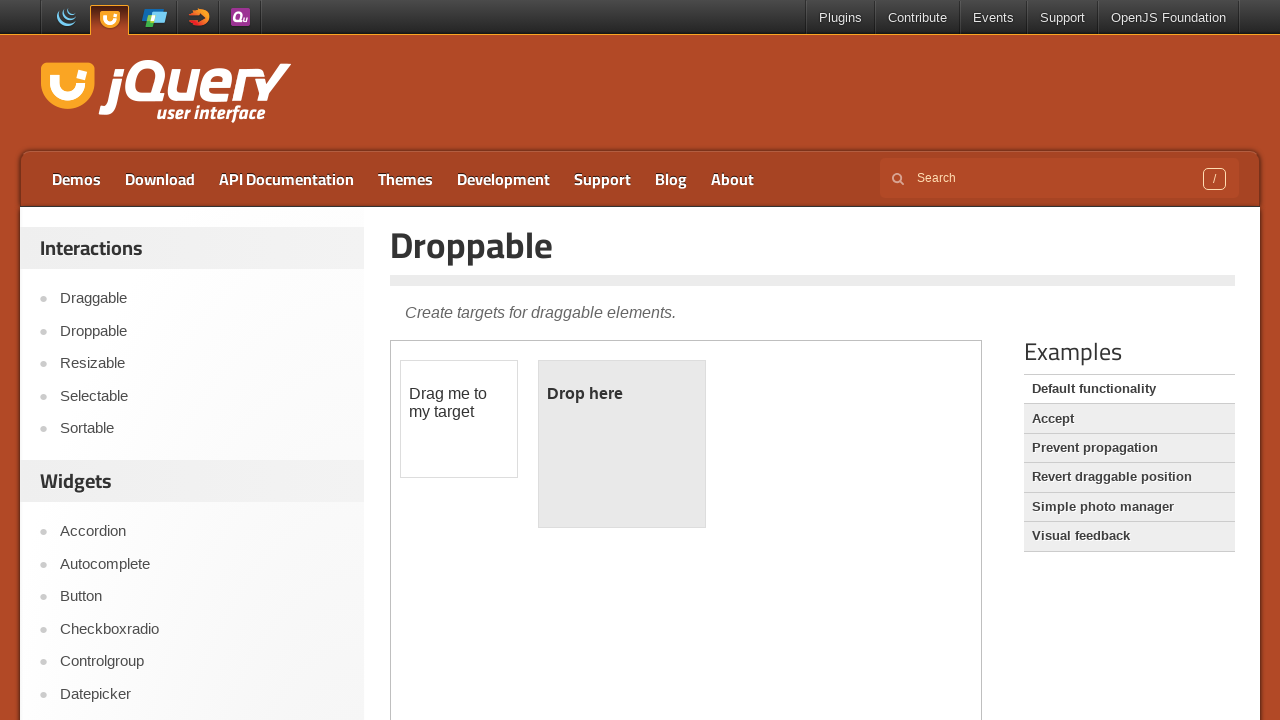

Located the first iframe containing the droppable demo
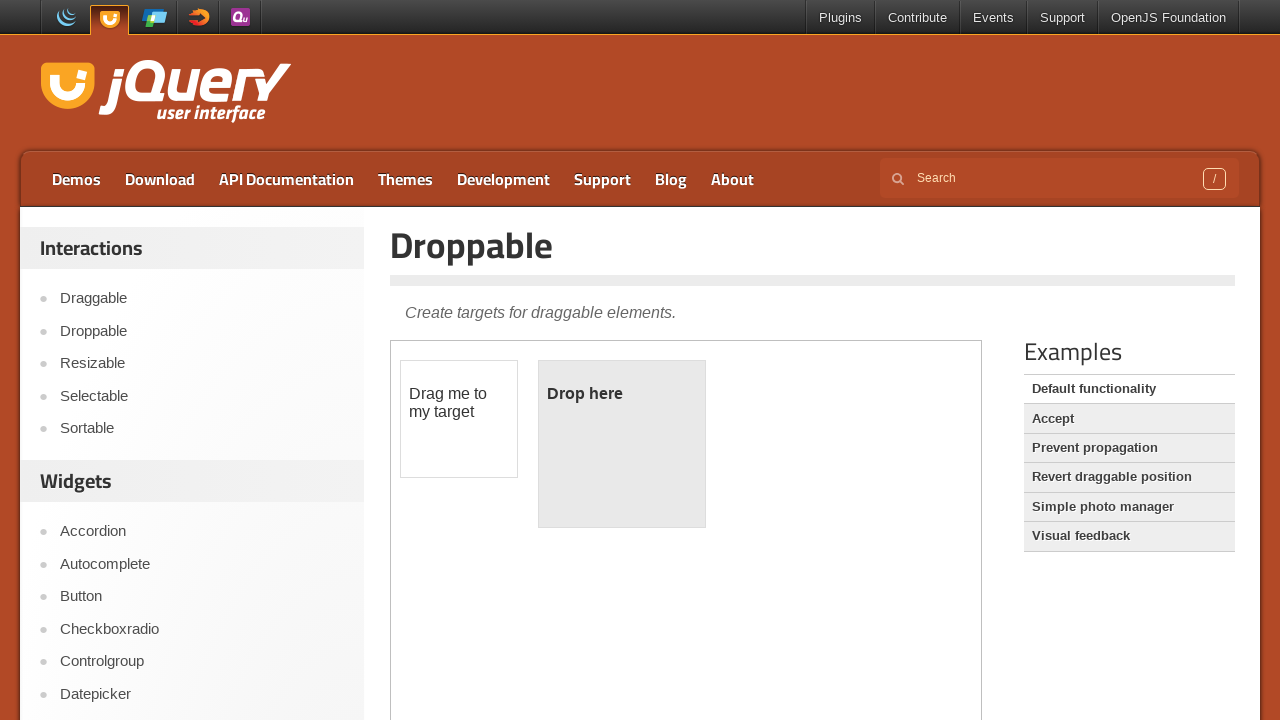

Located the draggable element within iframe
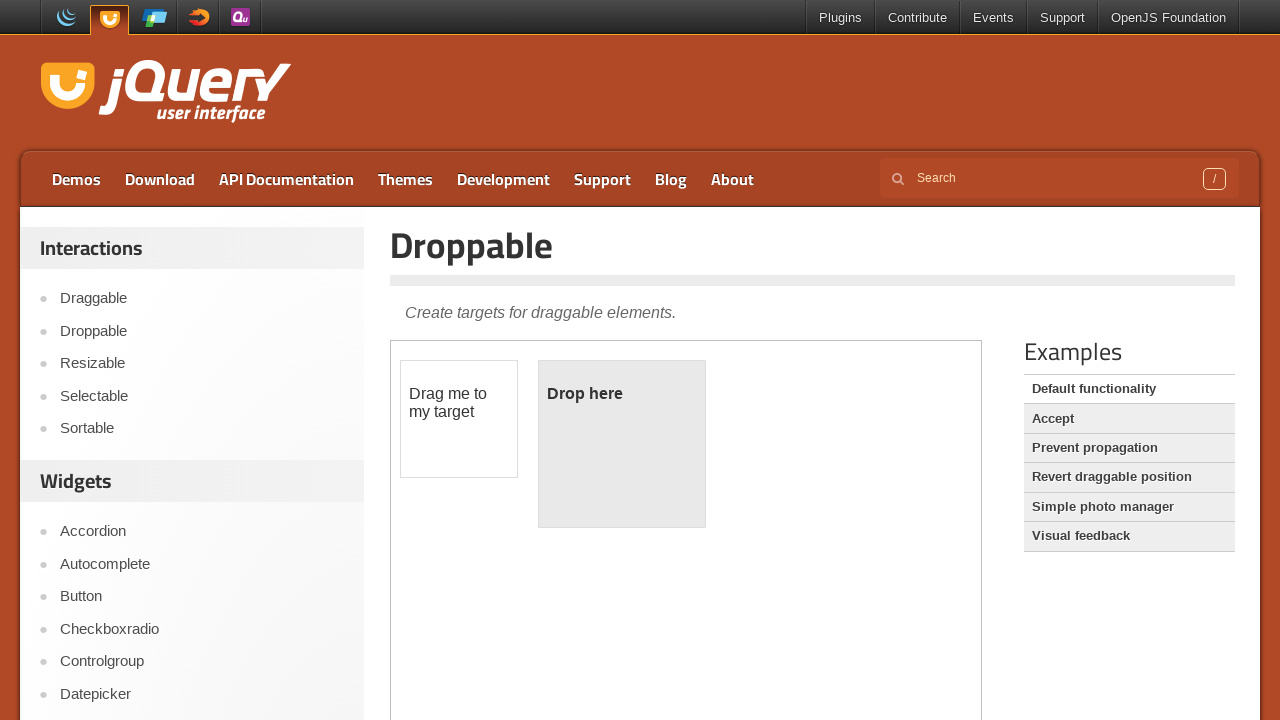

Located the droppable target element within iframe
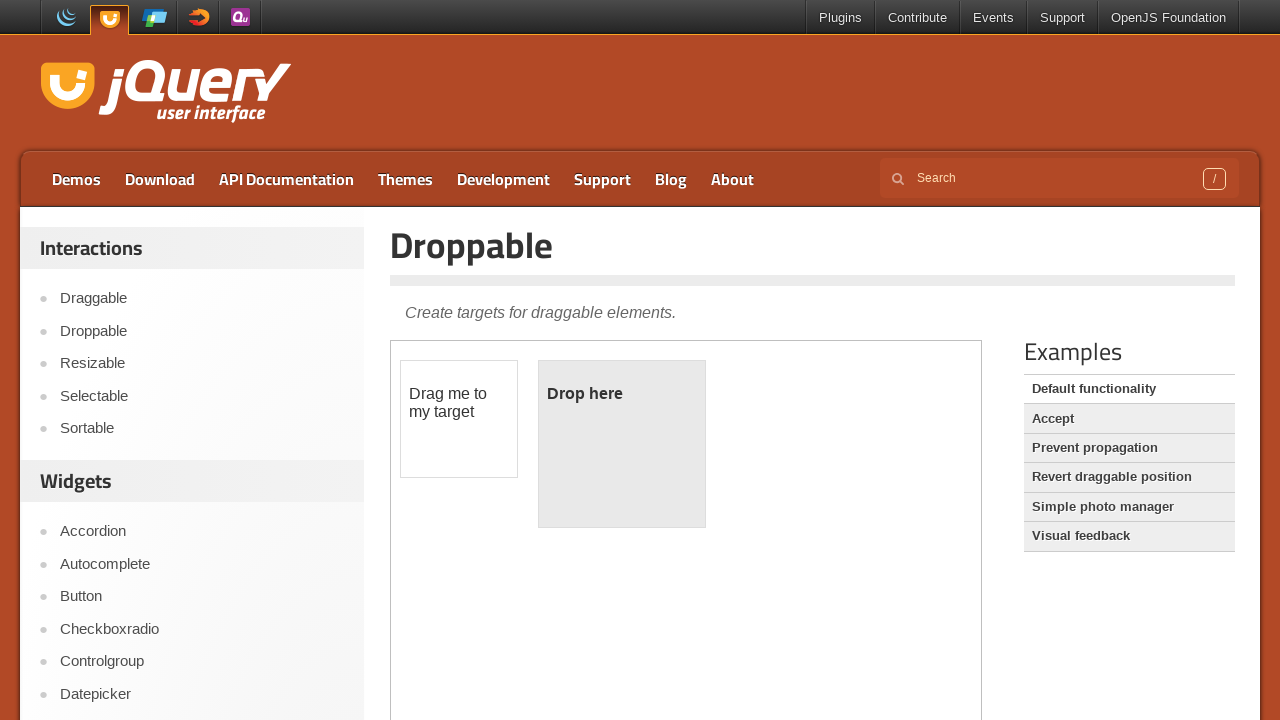

Dragged draggable element and dropped it onto the droppable target at (622, 444)
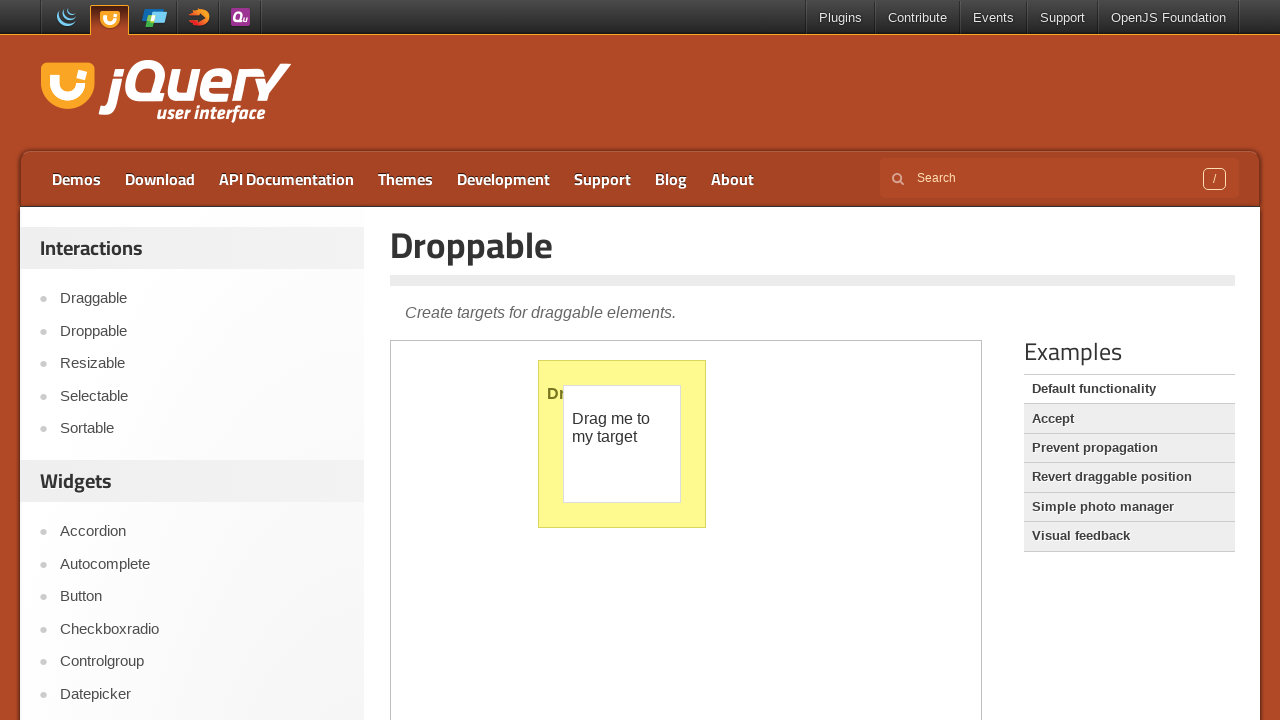

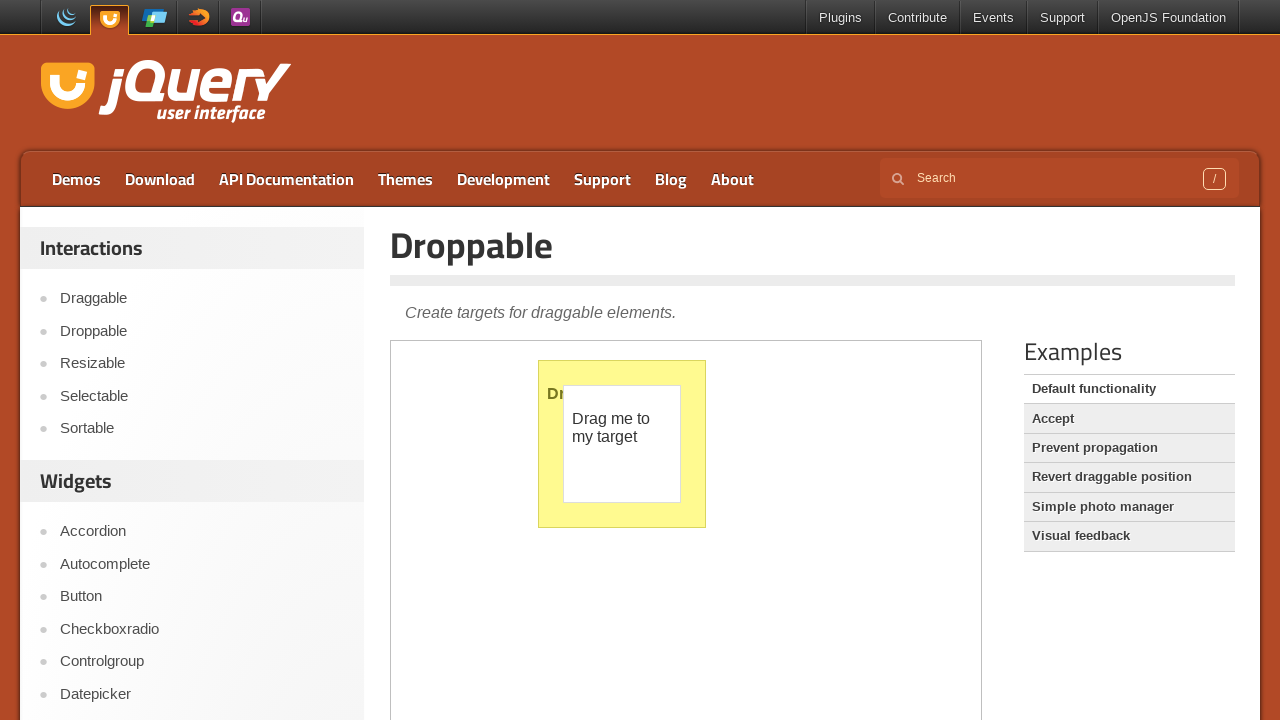